Creates a todo item, marks it as completed, then clicks Clear Completed button to remove it from the list

Starting URL: https://todomvc.com/examples/react/dist/

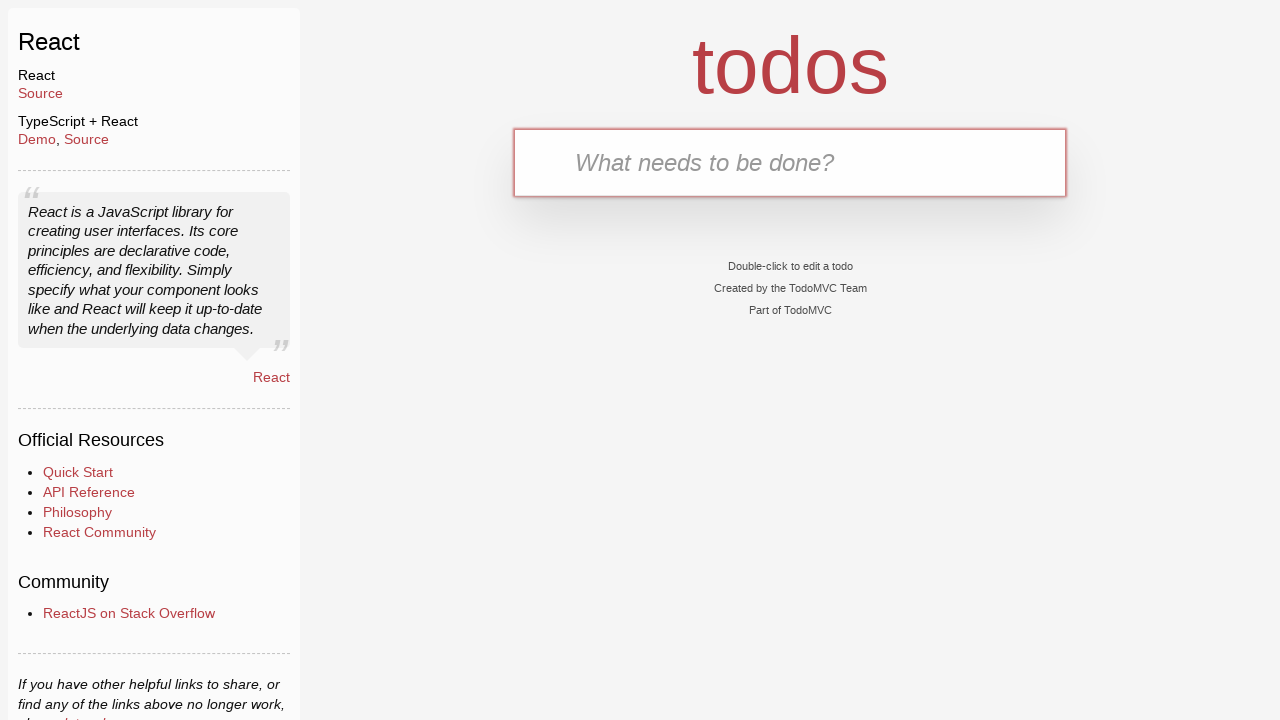

Clicked on the todo input field at (790, 162) on input.new-todo
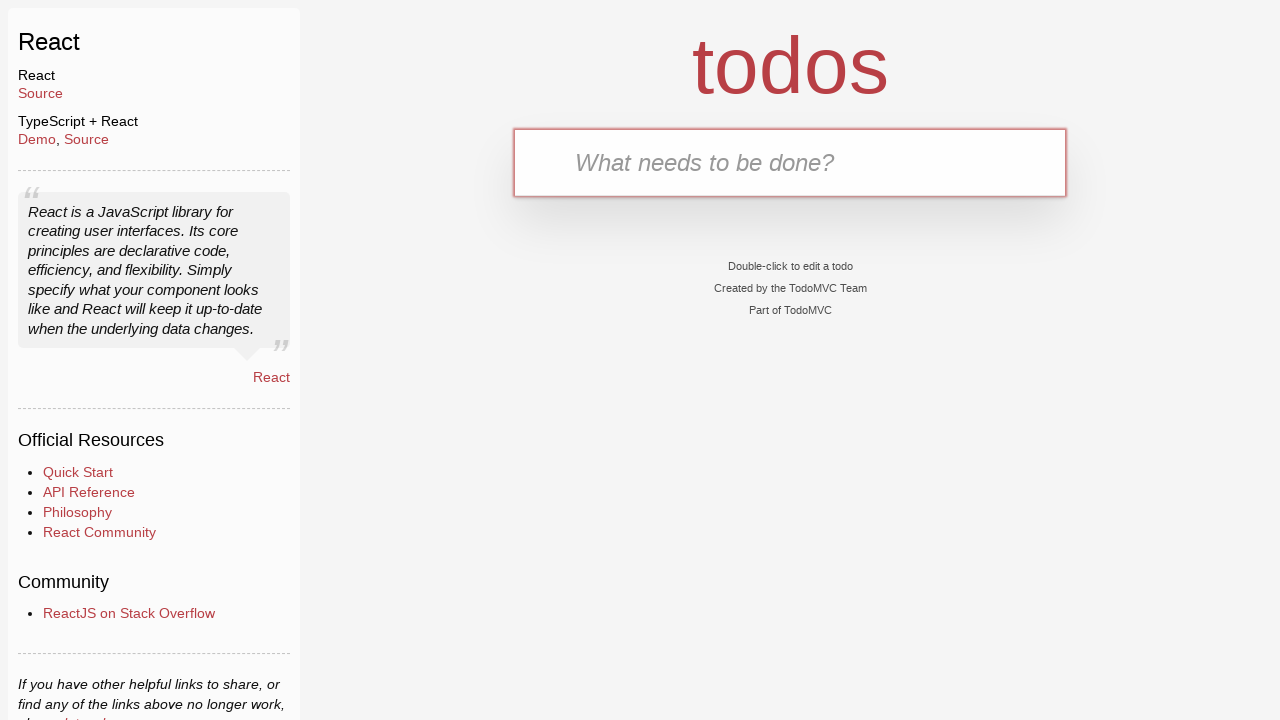

Filled todo input field with '1.Play' on input.new-todo
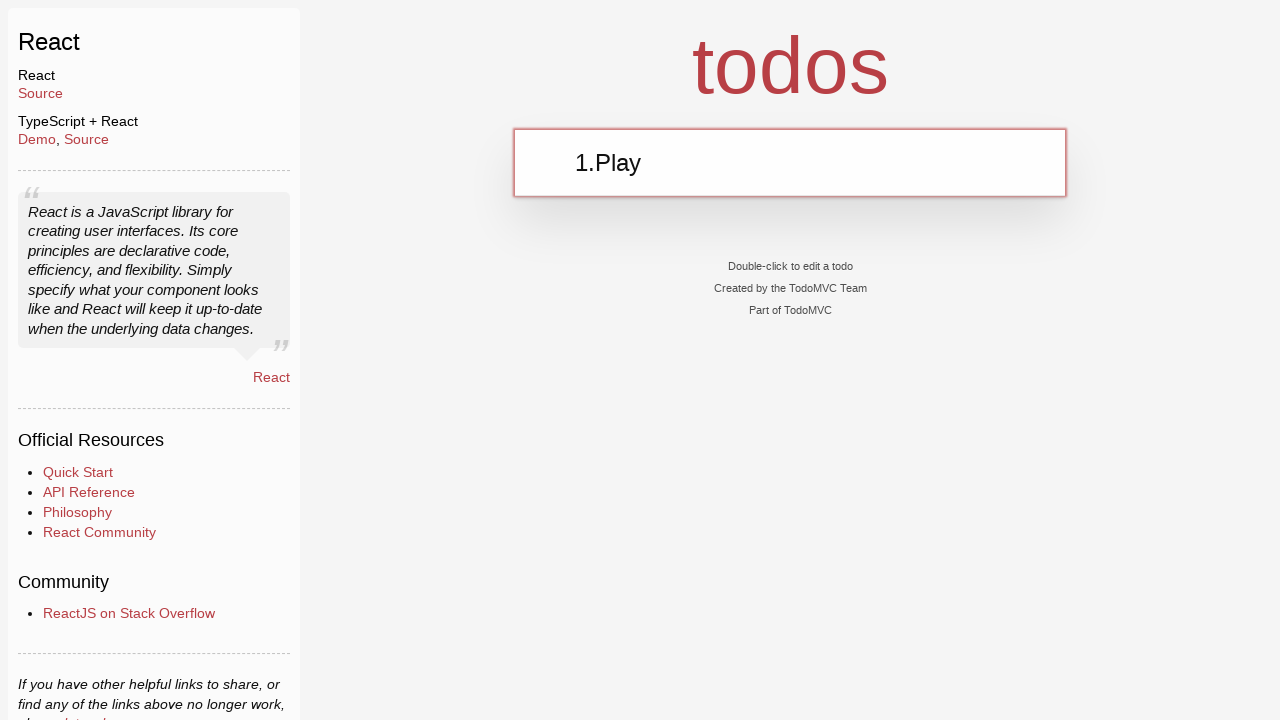

Pressed Enter to create the todo item on input.new-todo
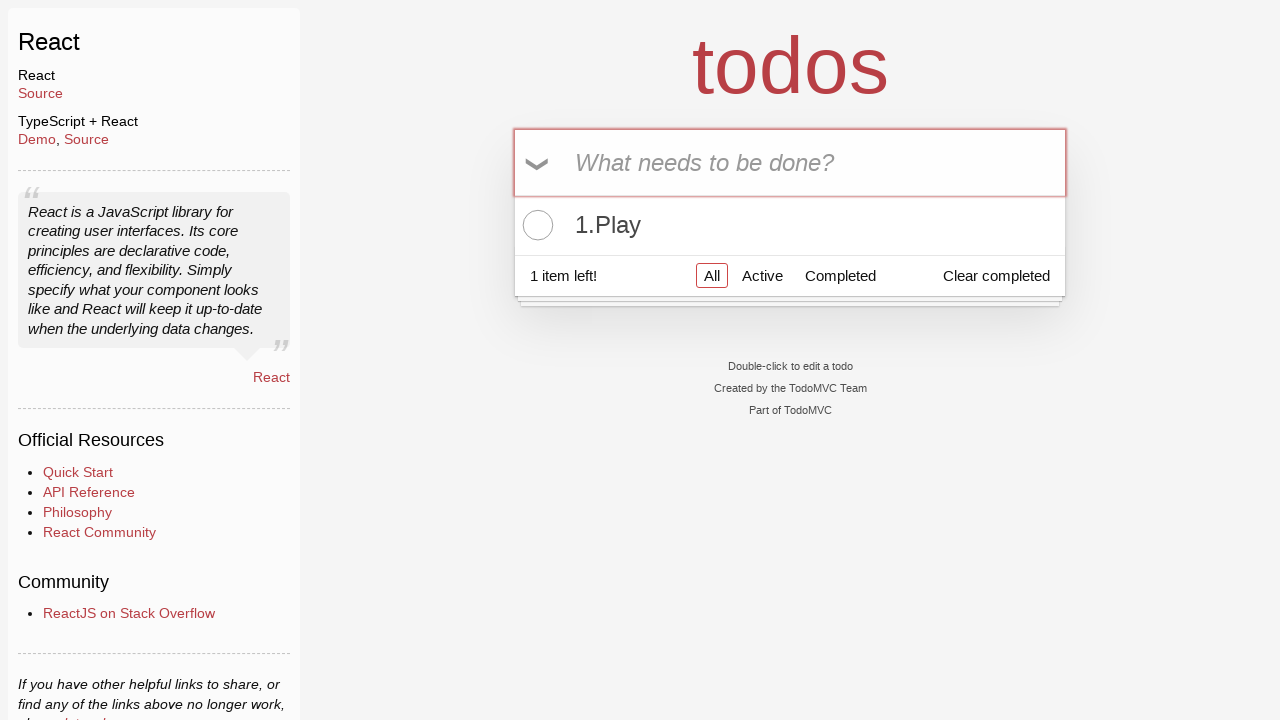

Clicked the toggle checkbox to mark todo as completed at (535, 225) on .todo-list li .toggle
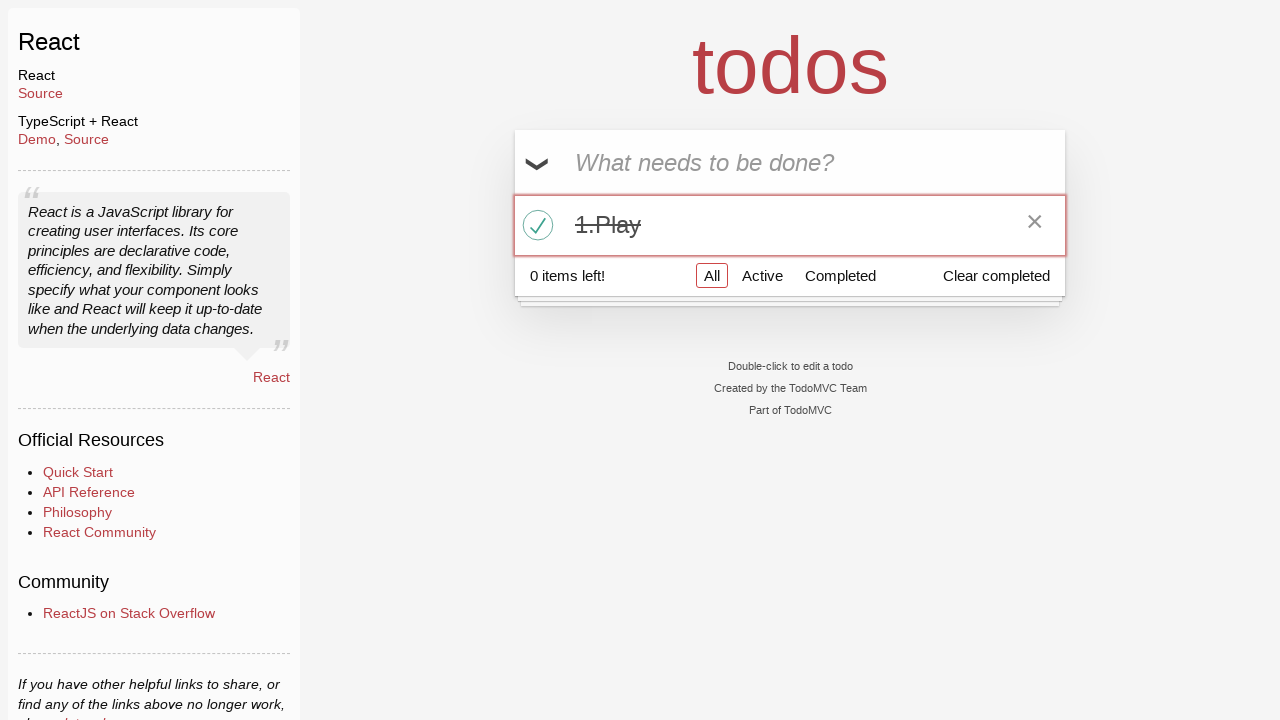

Clicked the Clear Completed button to remove completed todo at (996, 275) on button.clear-completed
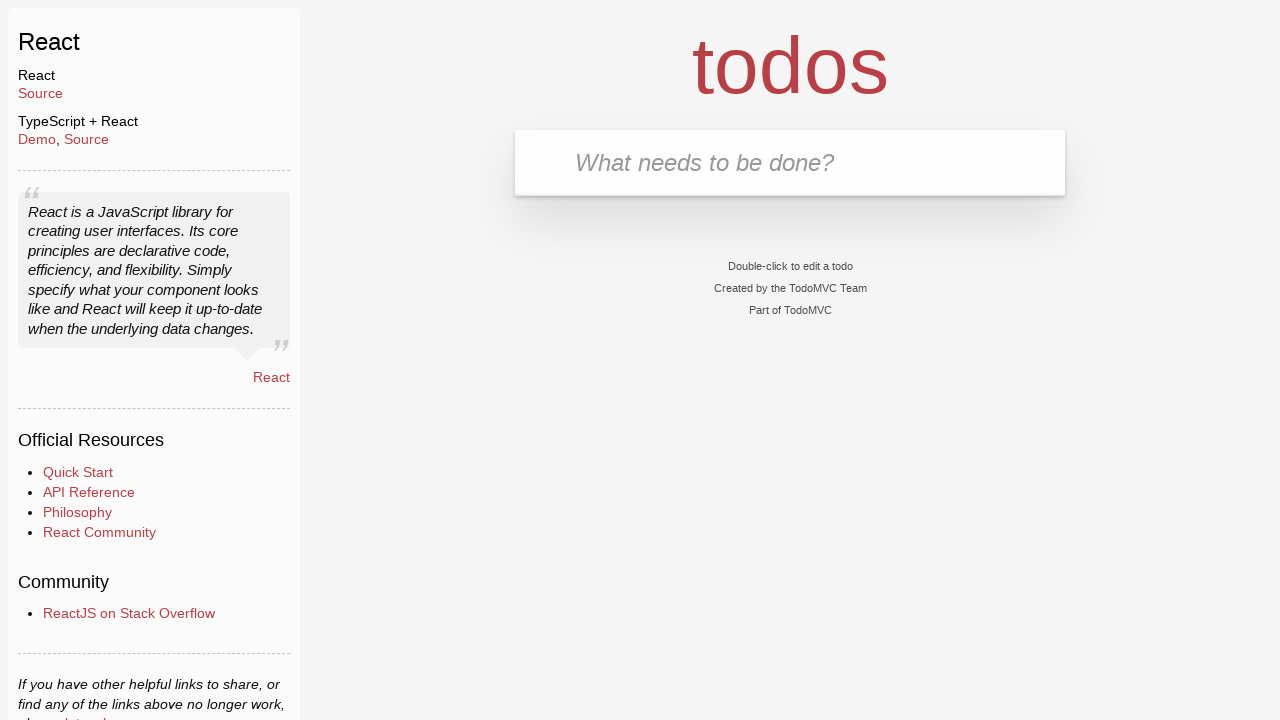

Verified that the completed todo item is no longer visible
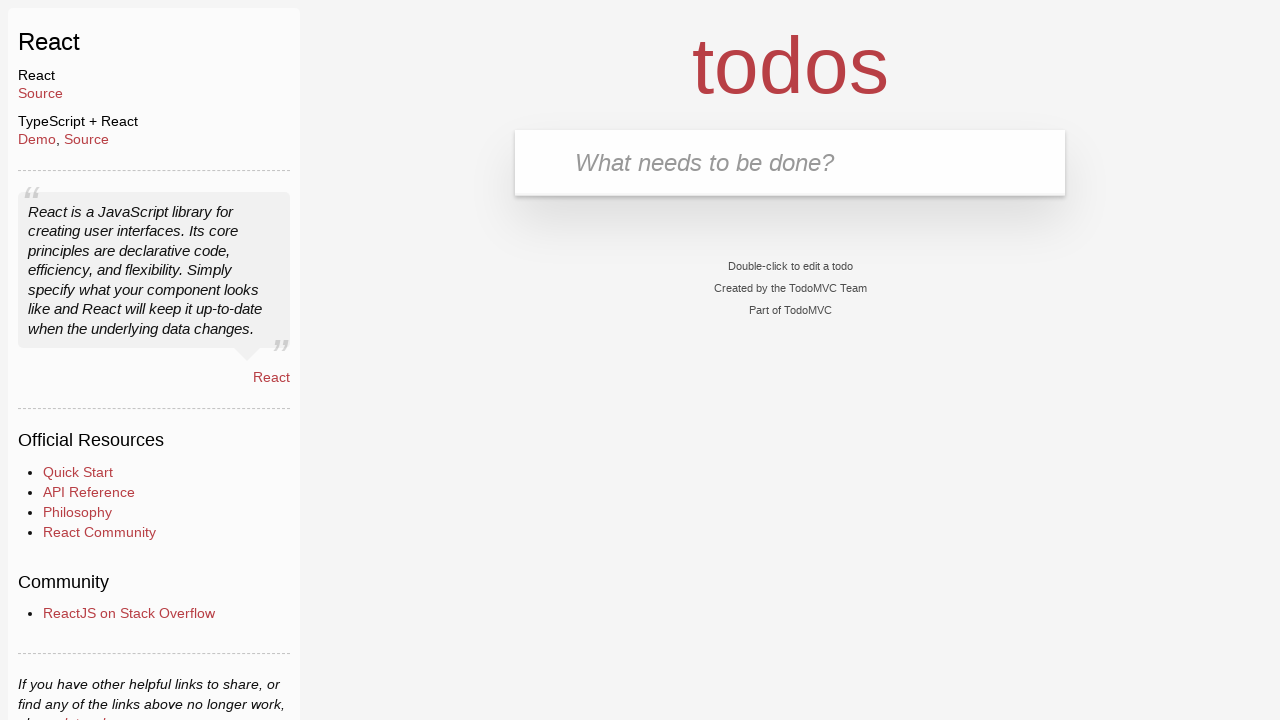

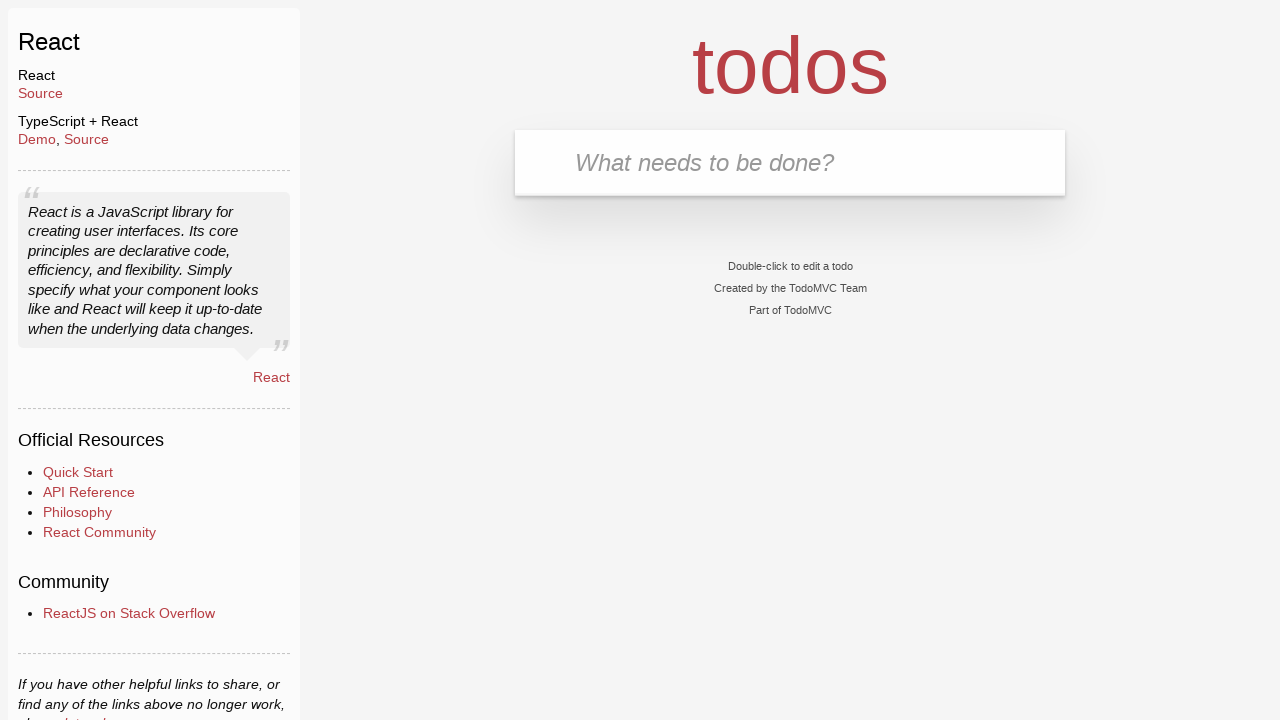